Automates a yoga app onboarding flow by detecting and interacting with various step types including skip buttons, multi-select inputs, email inputs, number inputs (height/weight/age), single CTA buttons, and option selectors. The script iterates through the onboarding wizard until completion.

Starting URL: https://plan.yoga-go.io/onboarding

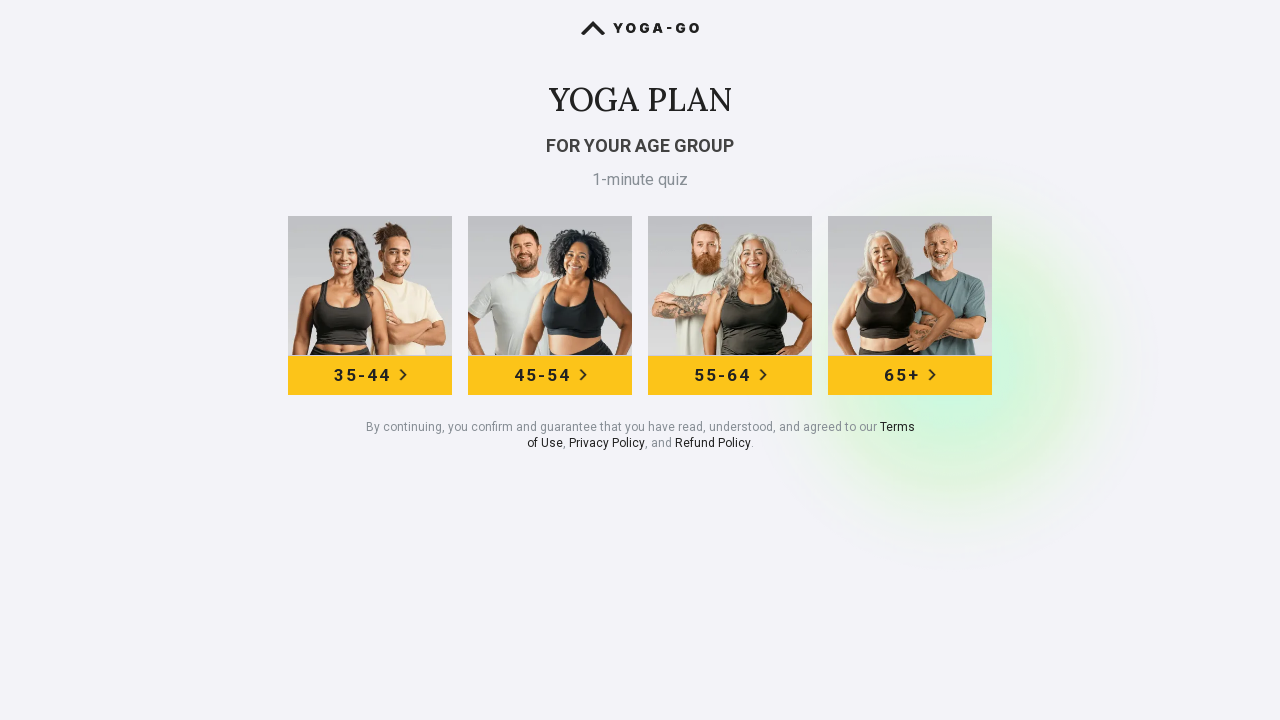

Navigated to yoga onboarding page
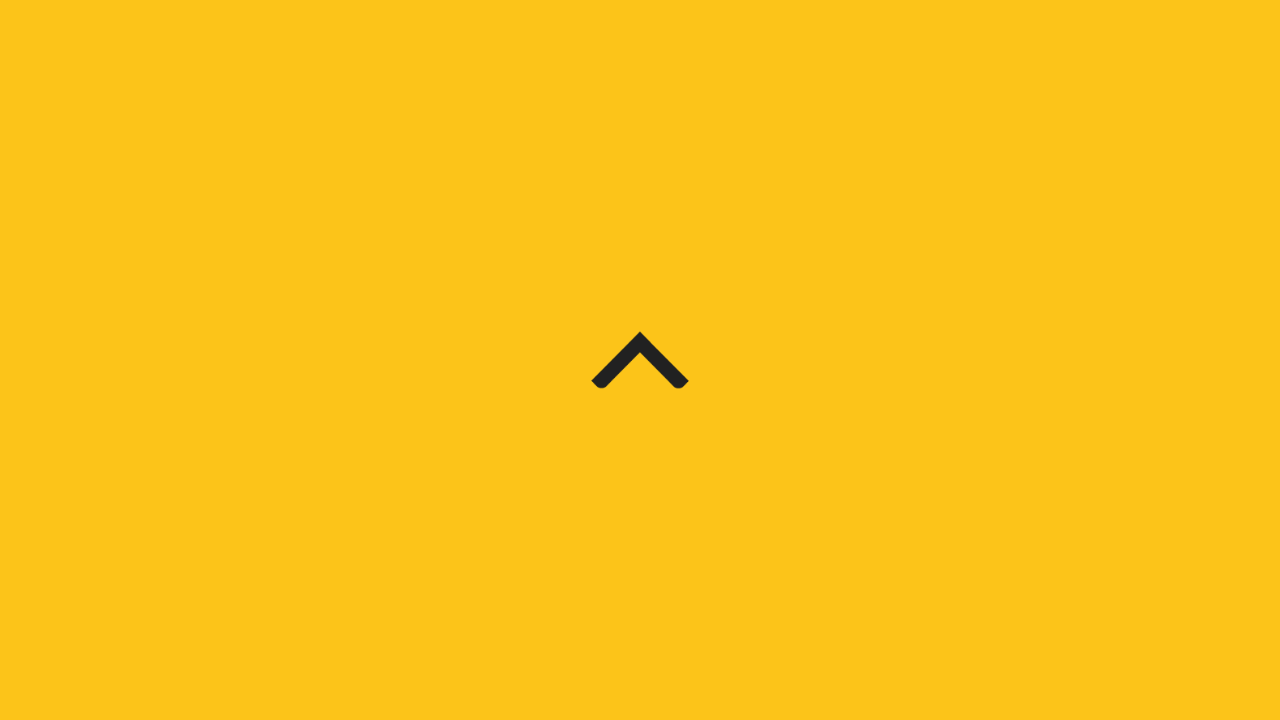

Waited before checking next step
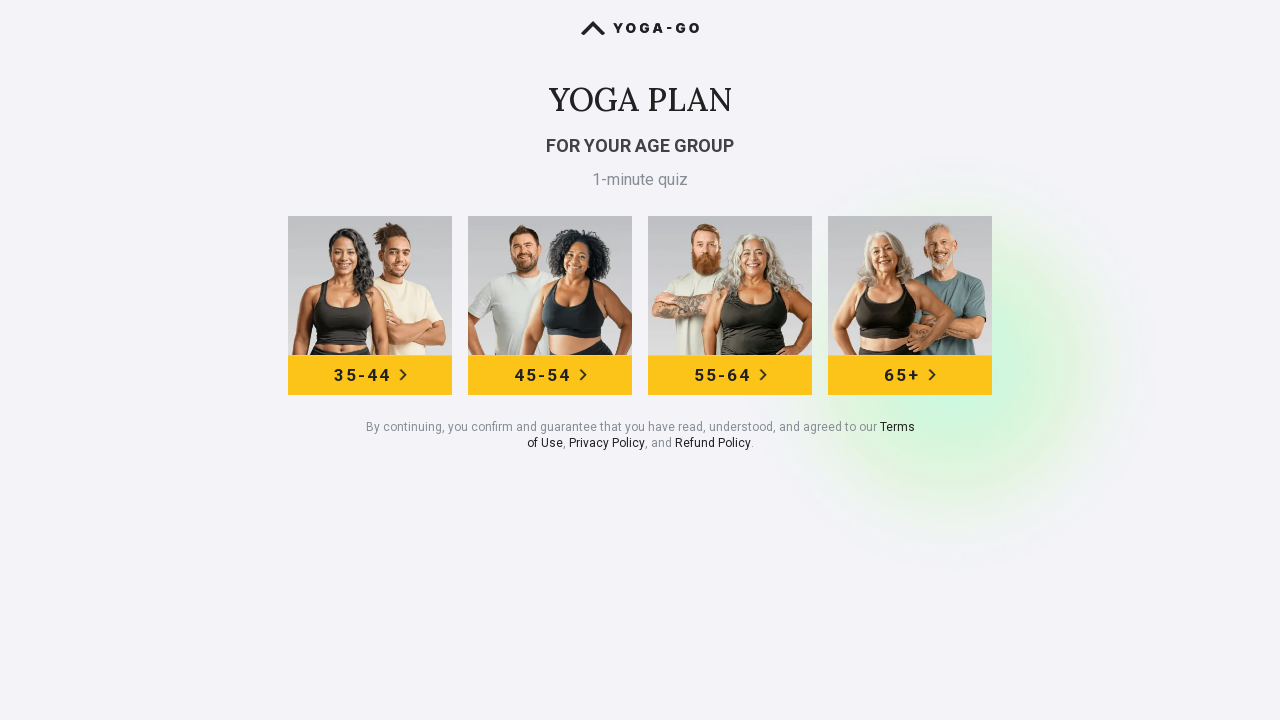

Clicked option button with text '35-44' at (370, 305) on [data-locator*=option], [data-locator*=option_square] >> nth=0
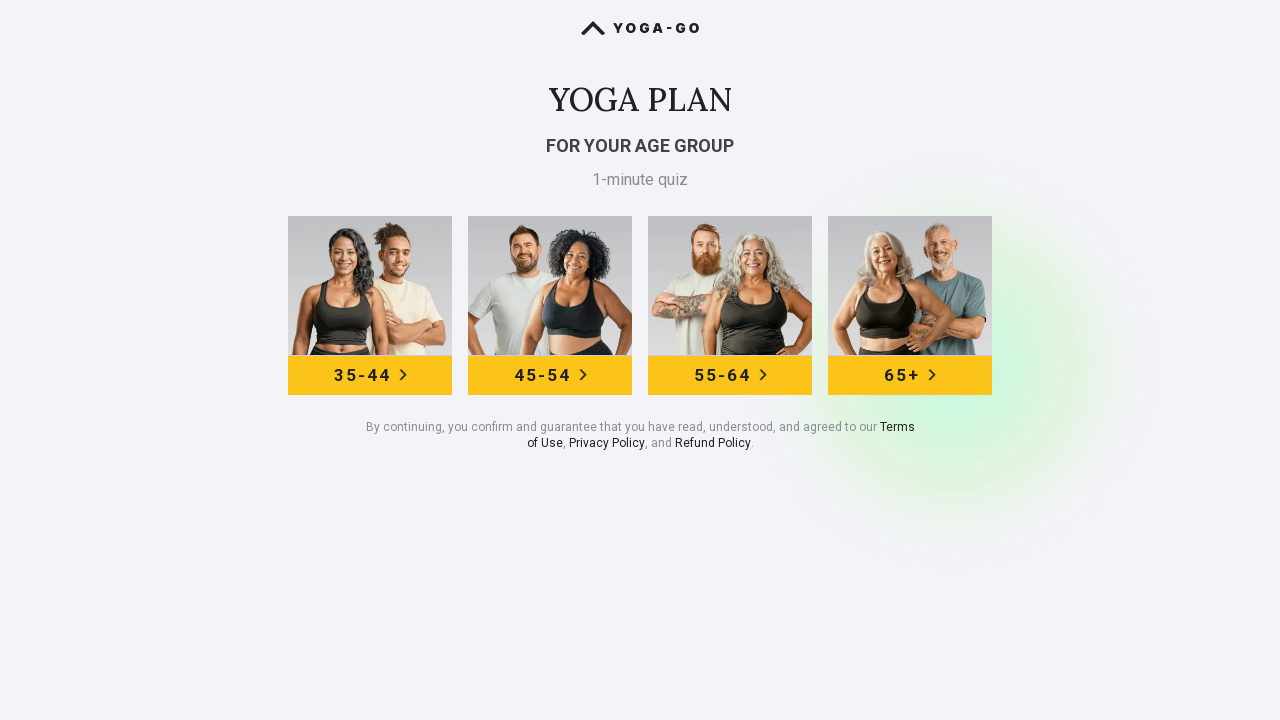

Waited after option button click
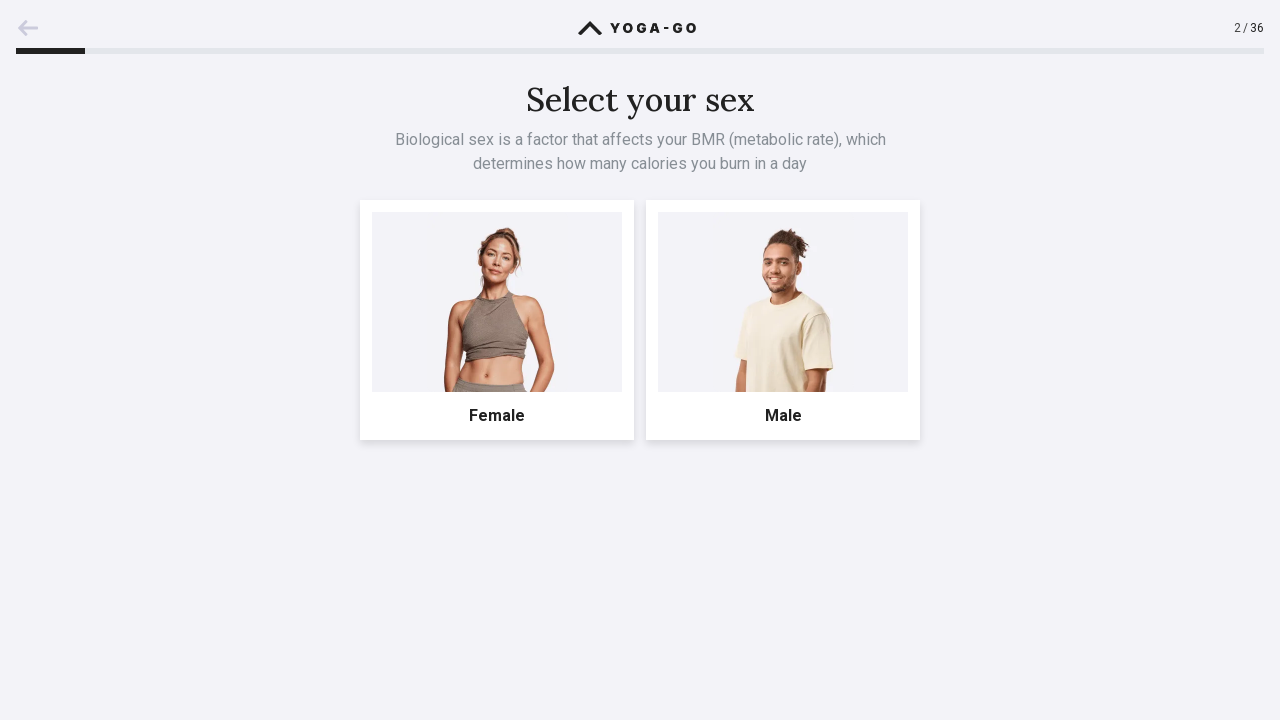

Onboarding step 2 completed
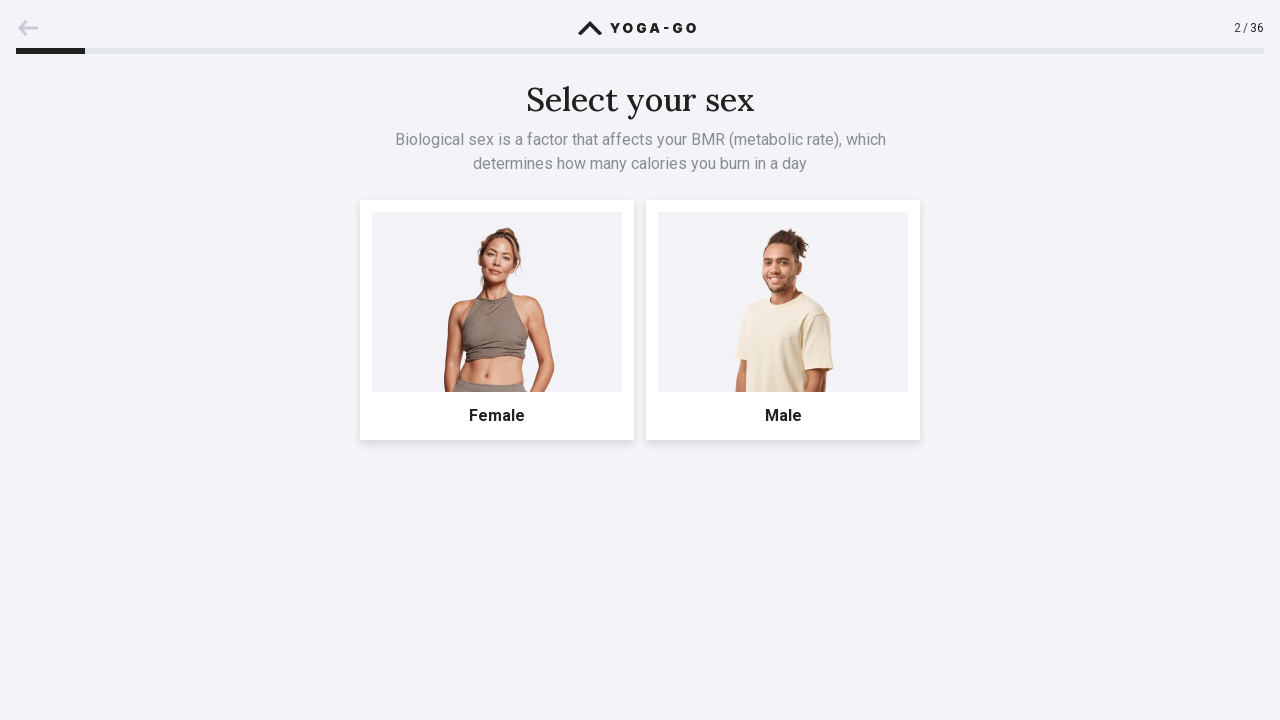

Waited before checking next step
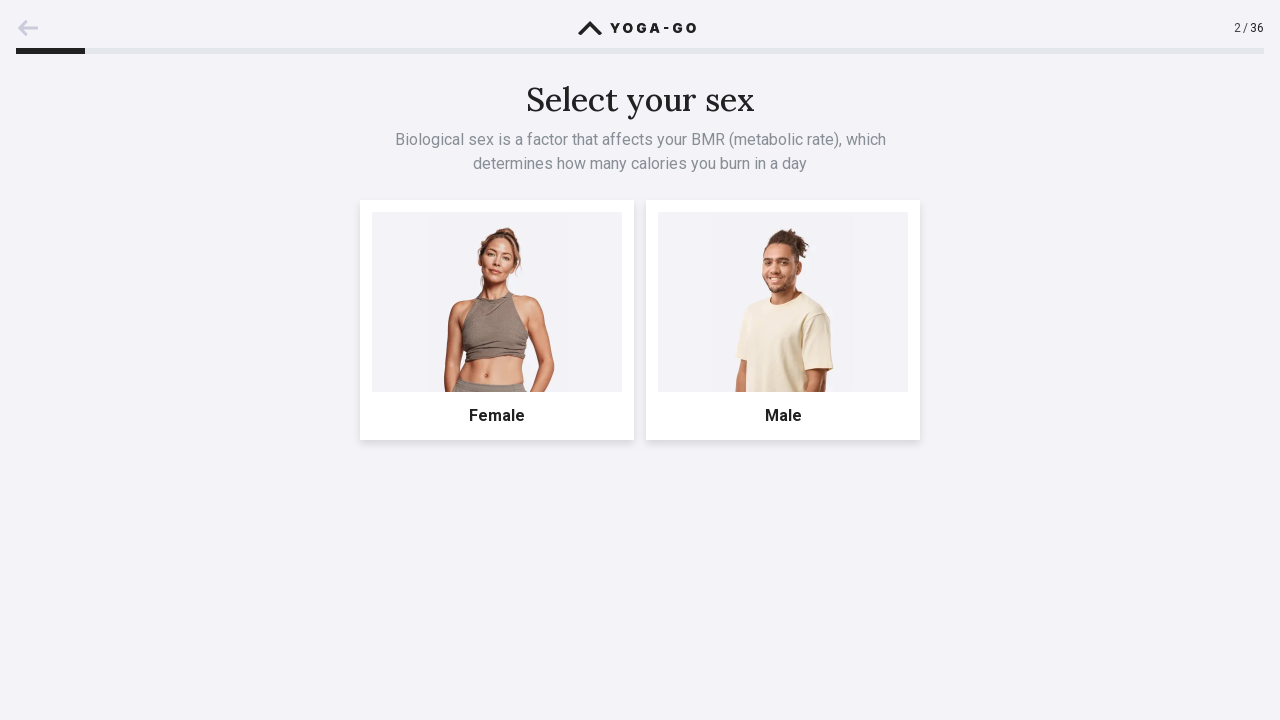

Waited before checking next step
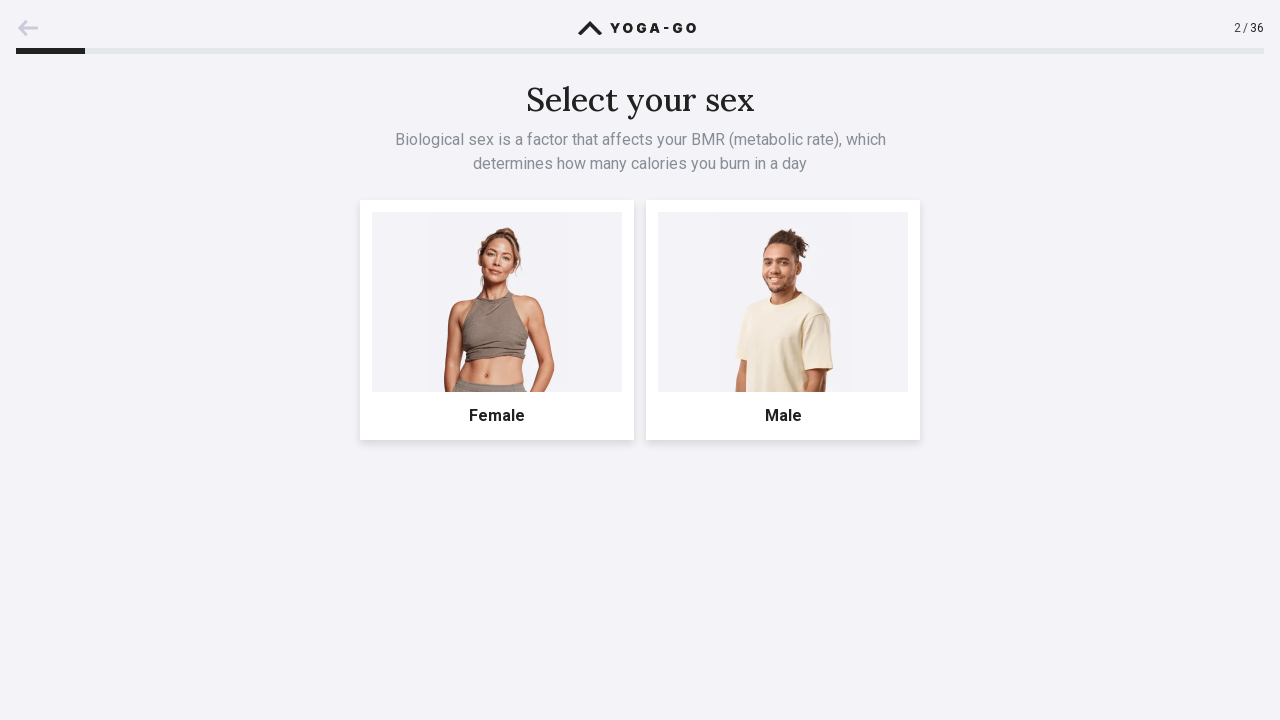

Waited before checking next step
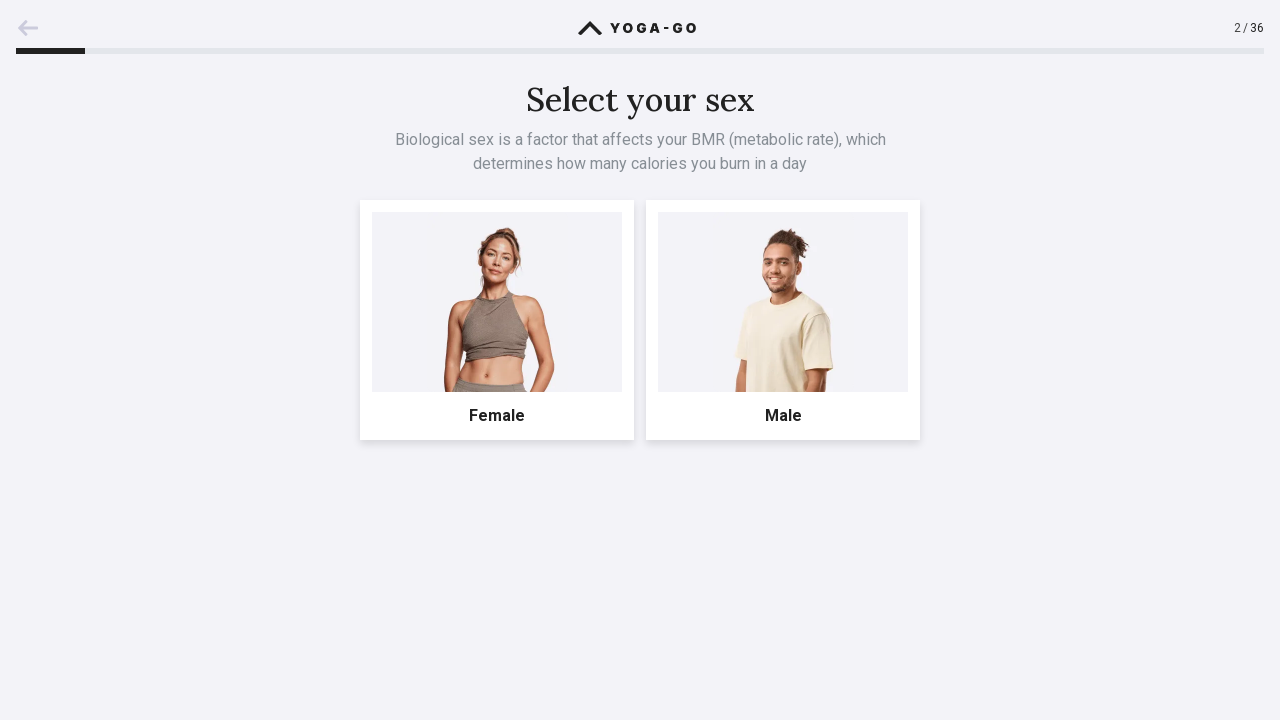

Waited before checking next step
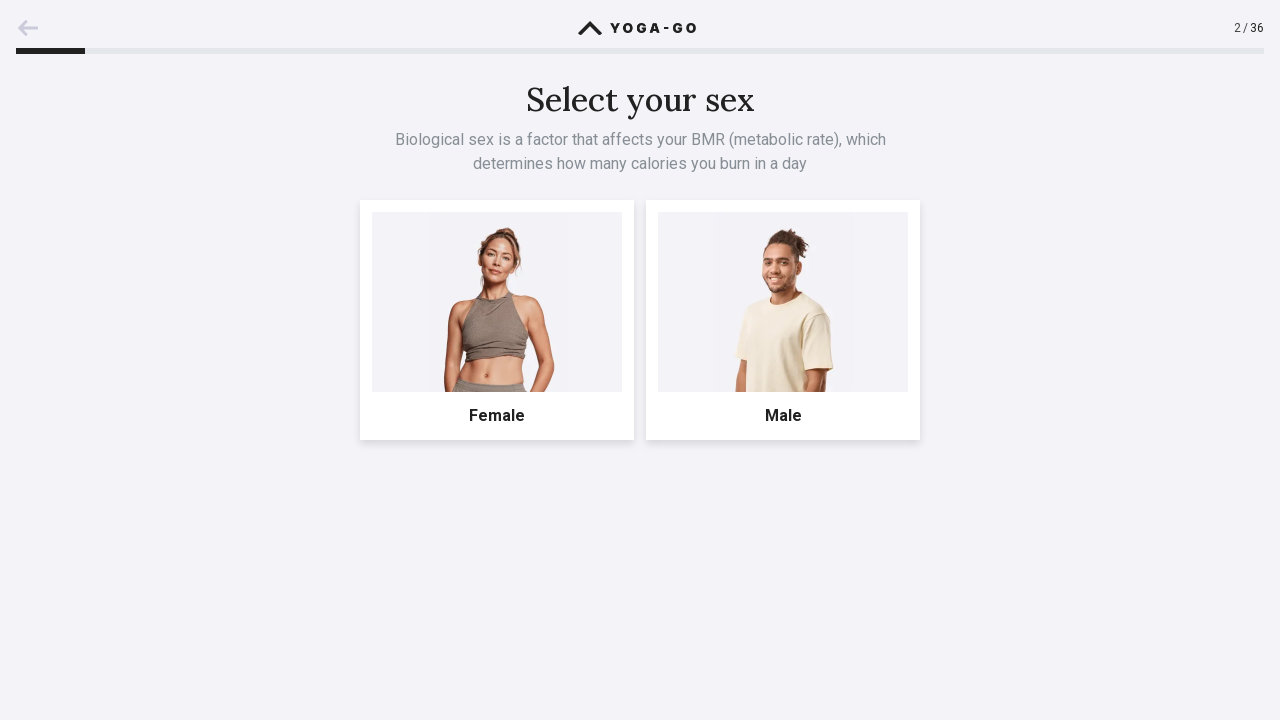

Waited before checking next step
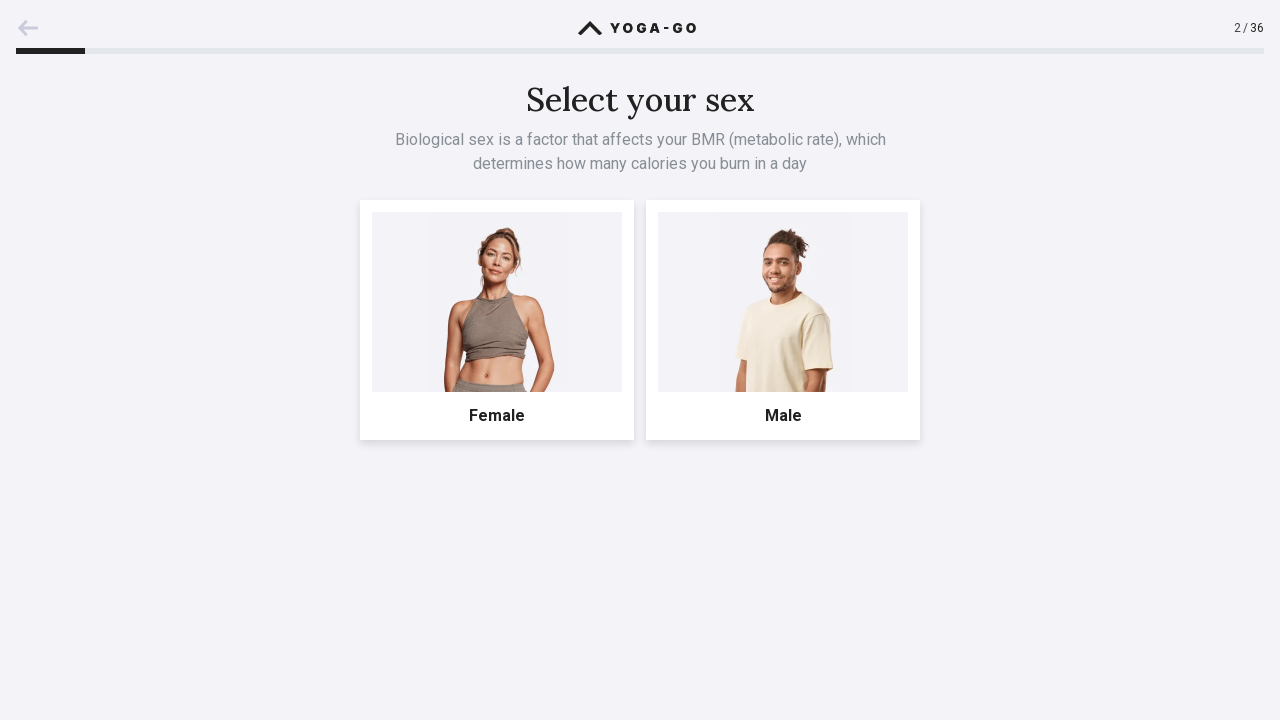

Waited before checking next step
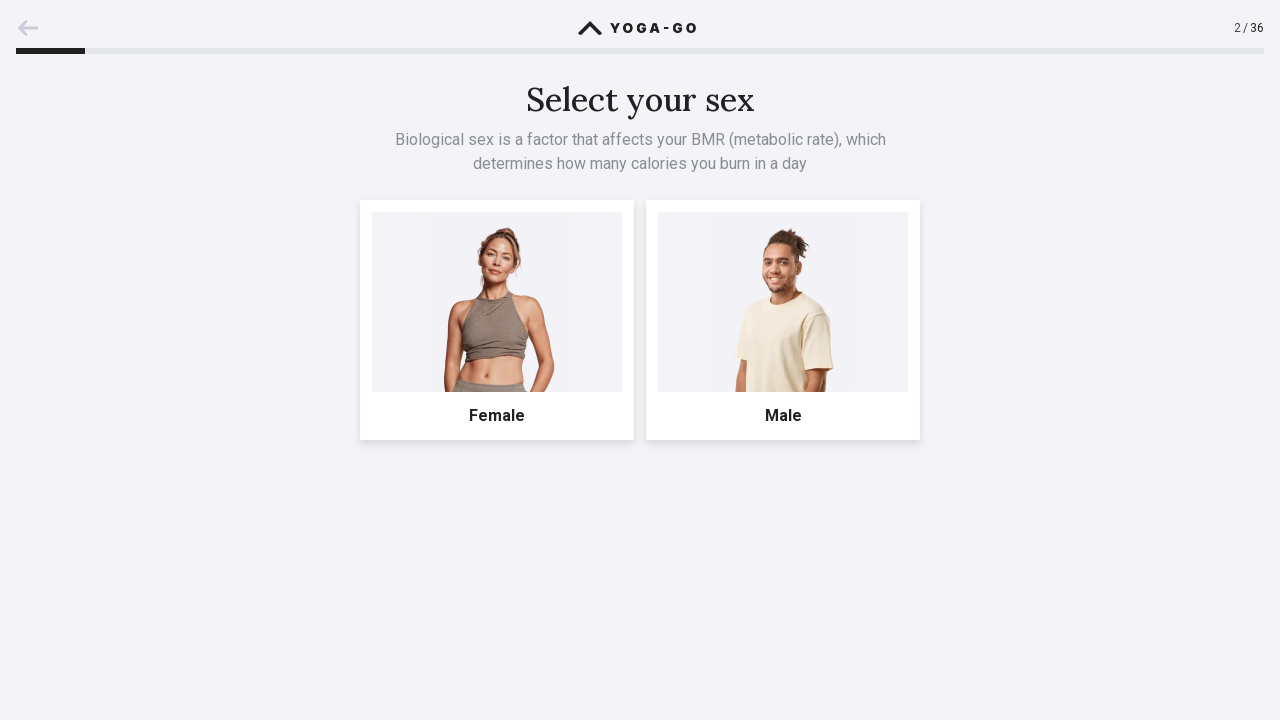

Waited before checking next step
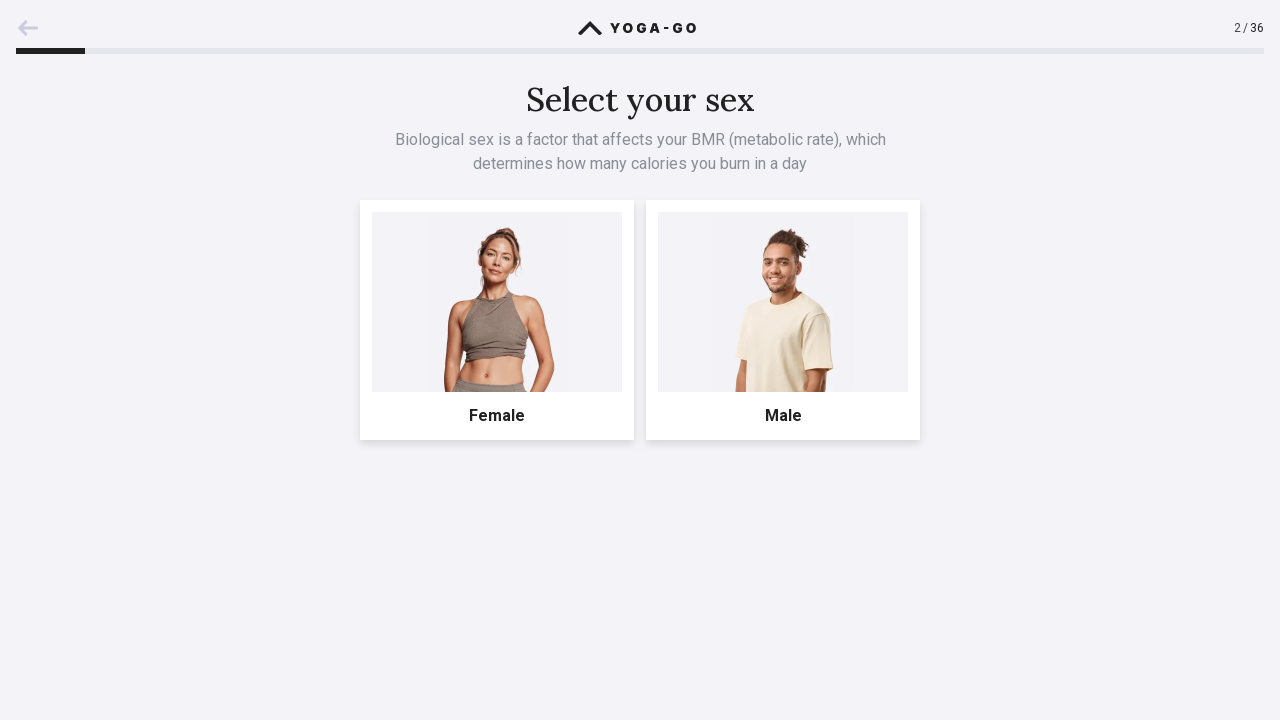

Waited before checking next step
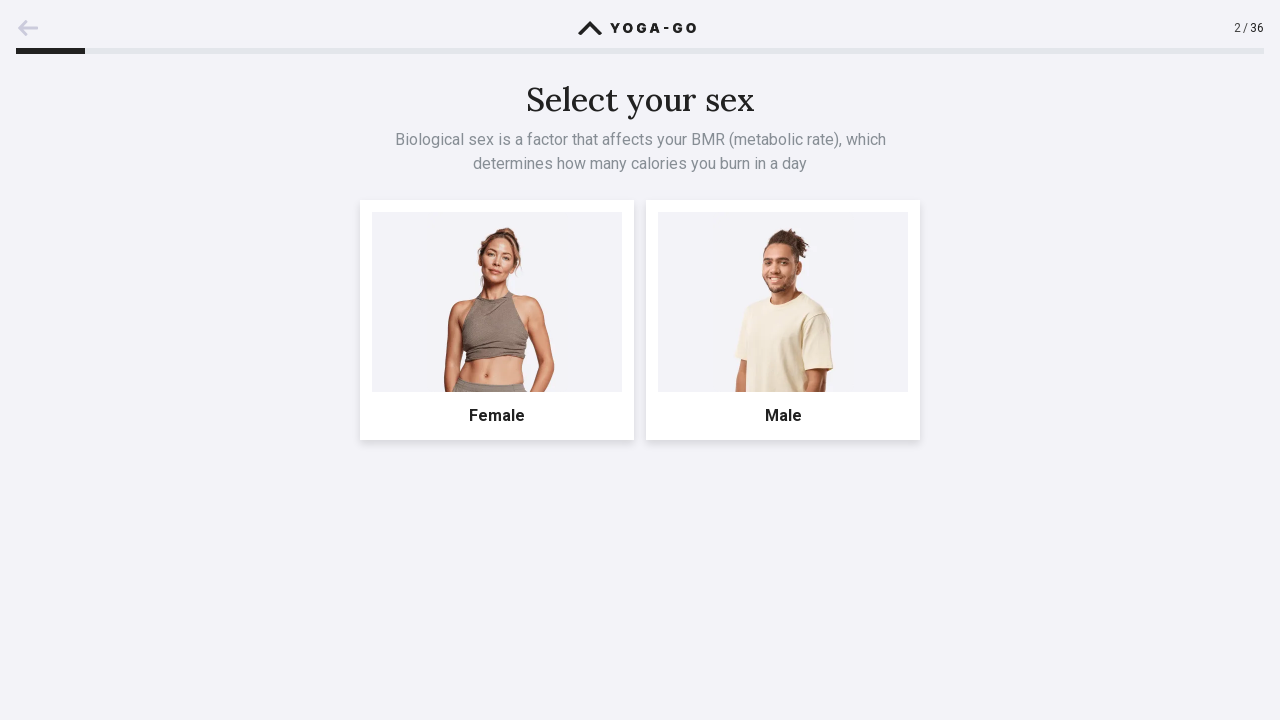

Waited before checking next step
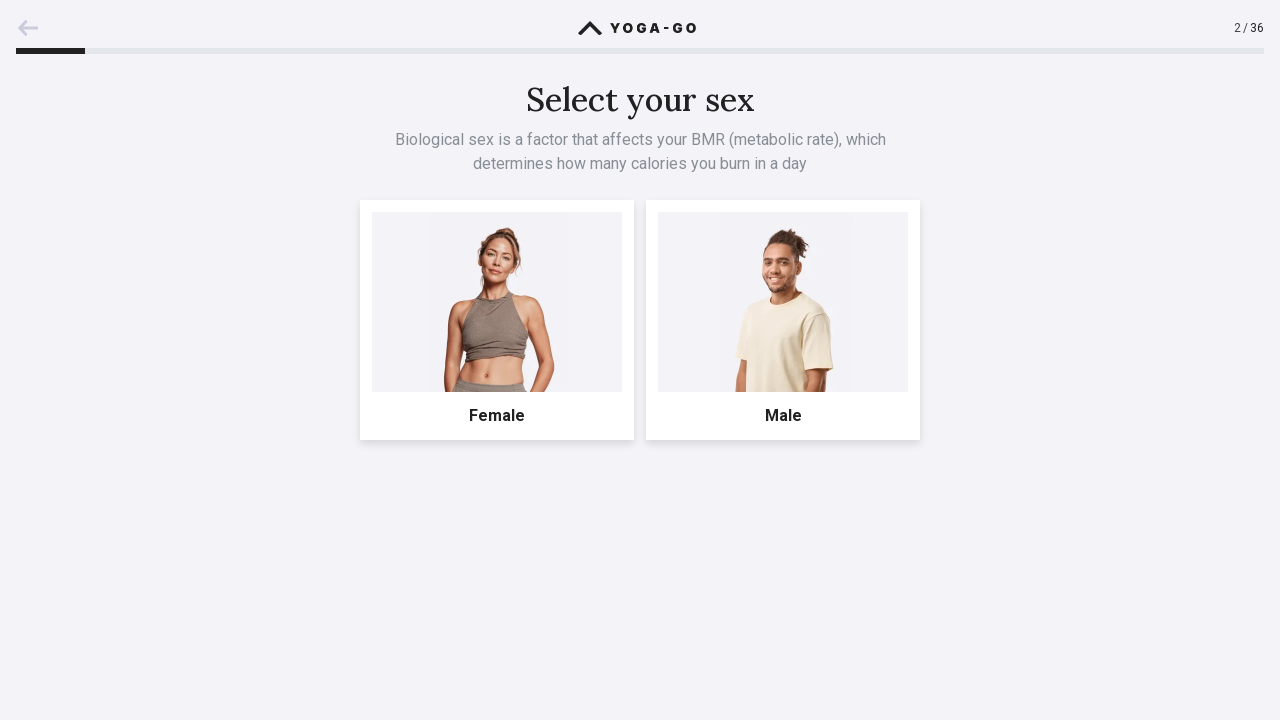

Waited before checking next step
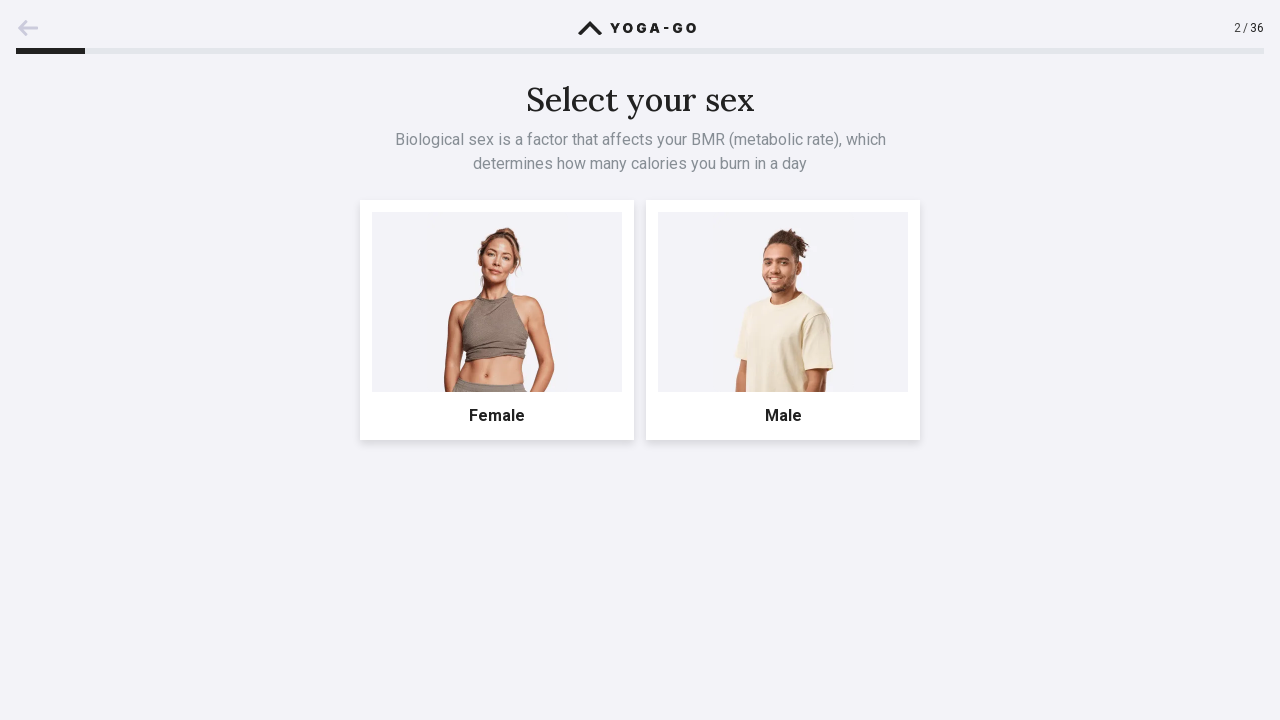

Onboarding halted - stuck for too many iterations
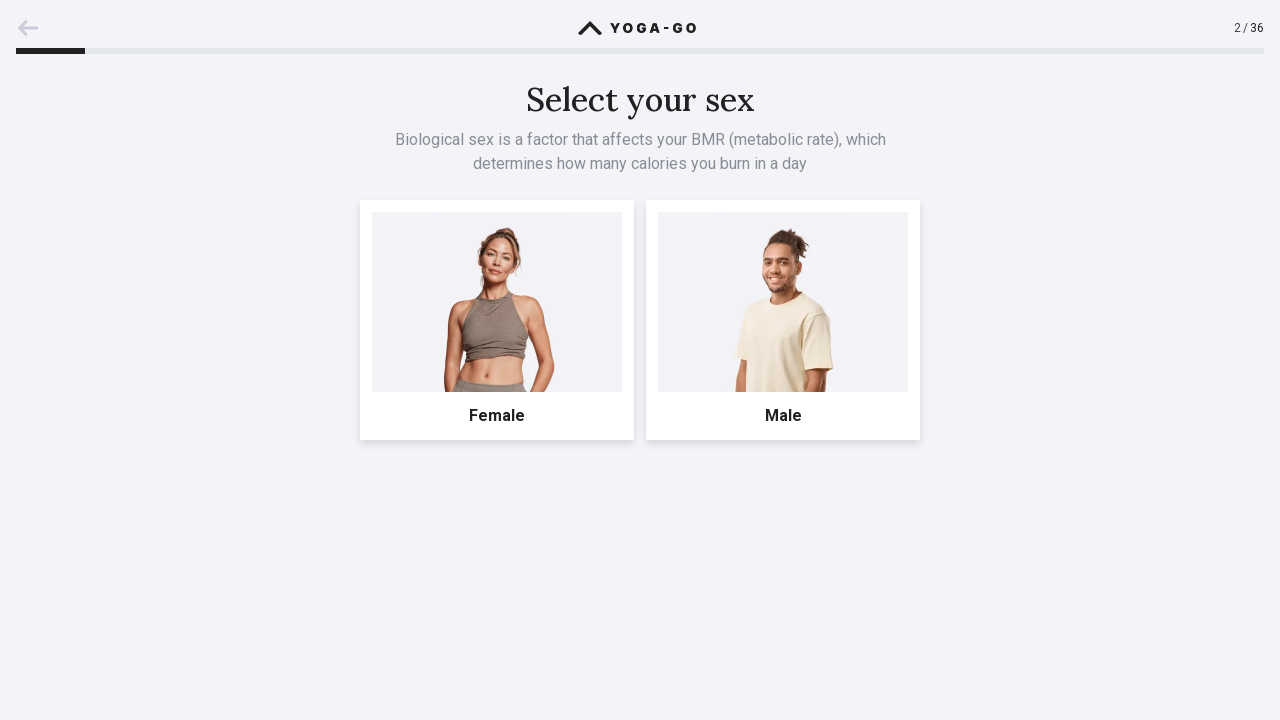

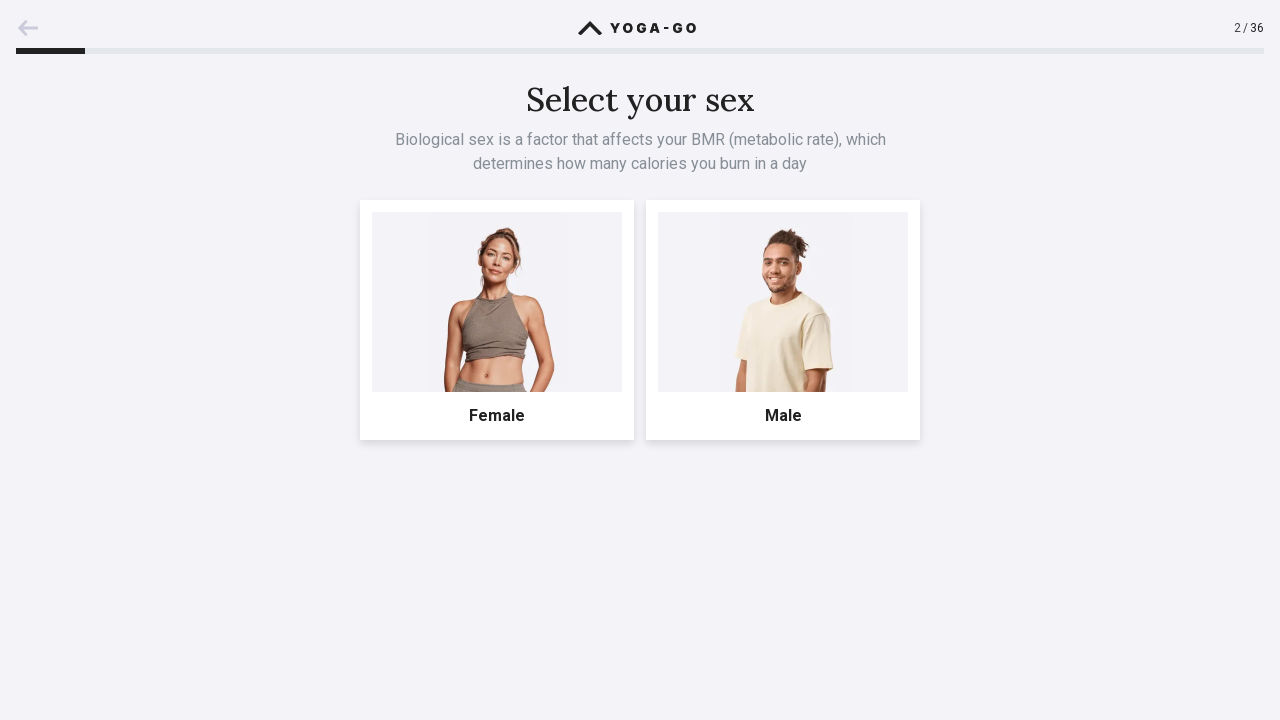